Tests a web form by entering text into an input field and submitting the form, then verifies the success message is displayed.

Starting URL: https://www.selenium.dev/selenium/web/web-form.html

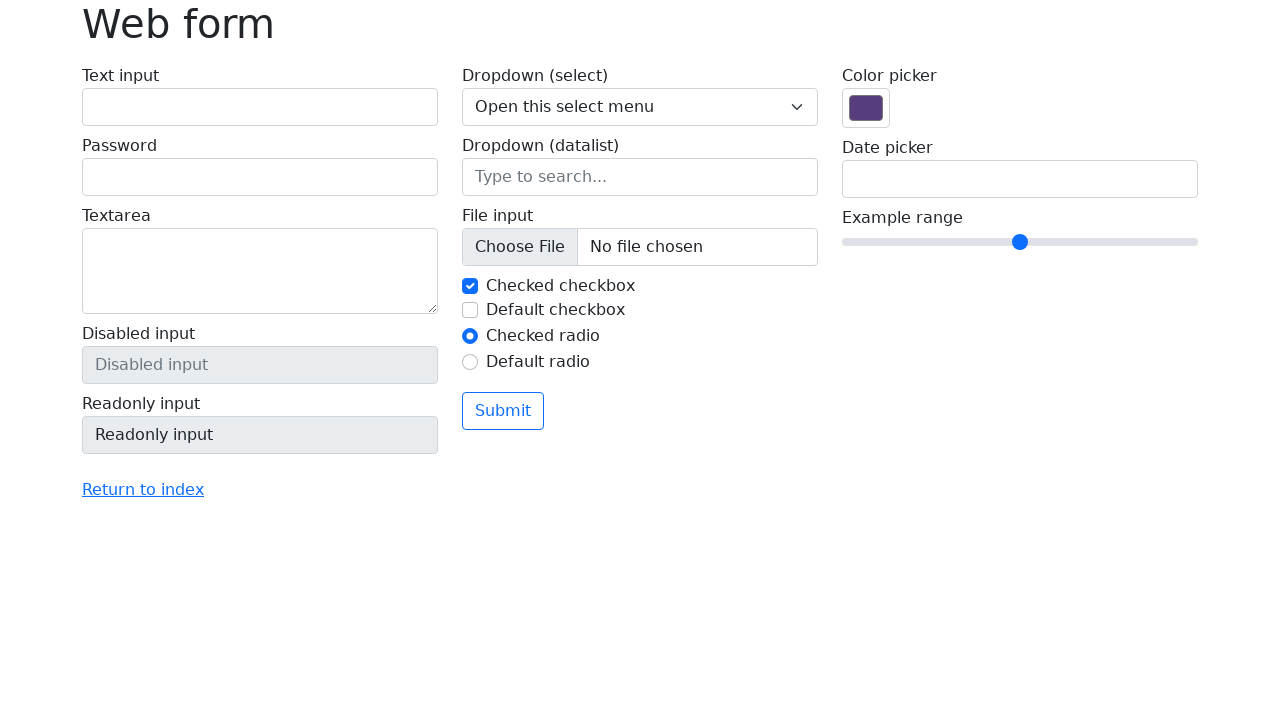

Verified page title is 'Web form'
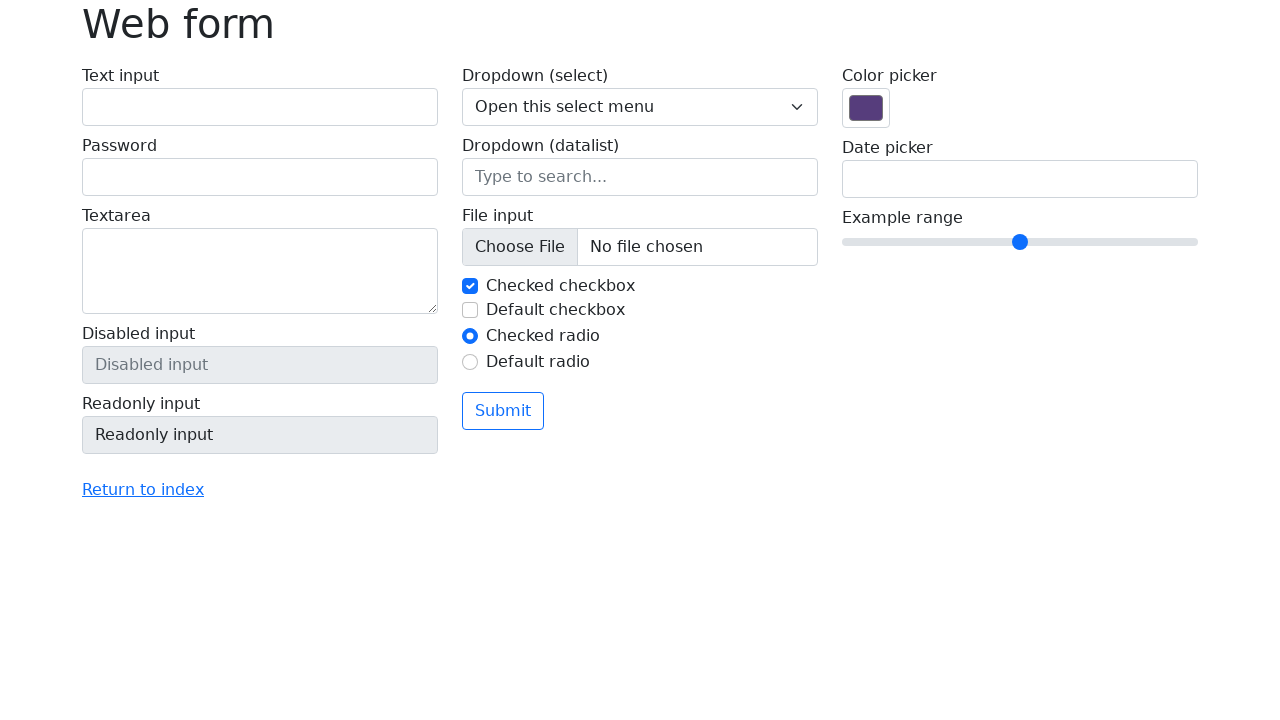

Filled text input field with 'Selenium' on input[name='my-text']
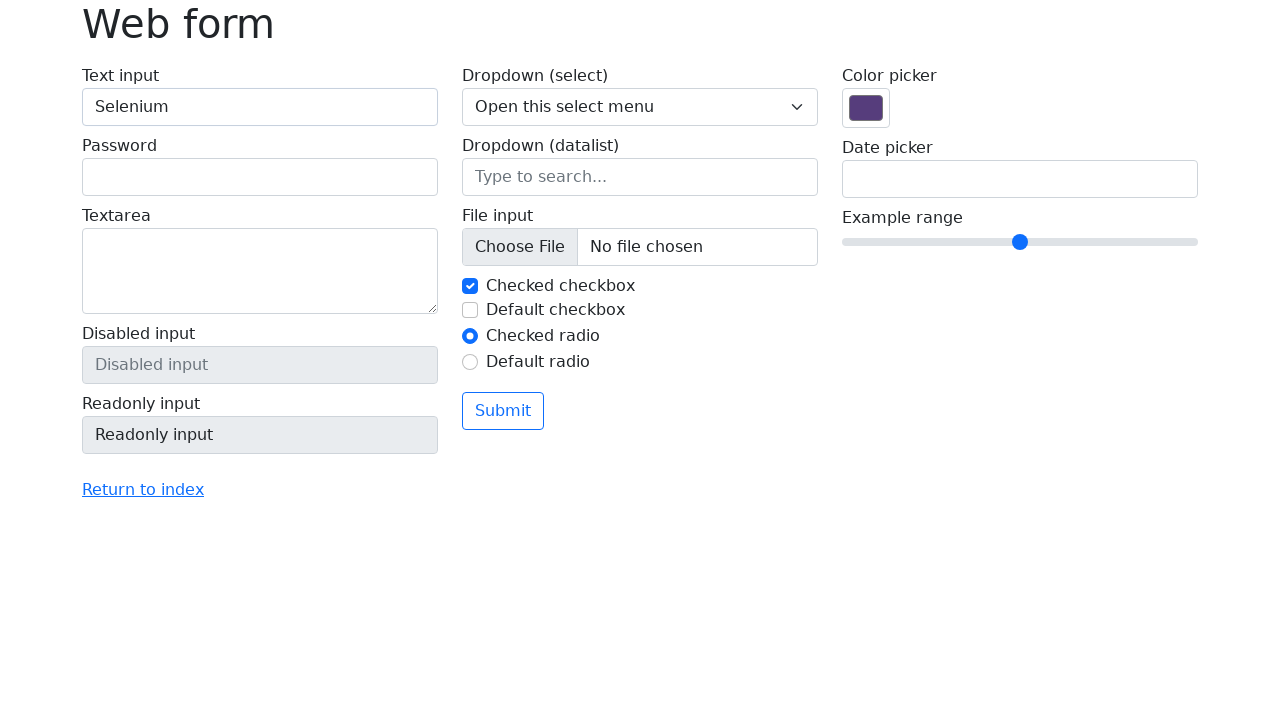

Clicked the submit button at (503, 411) on button
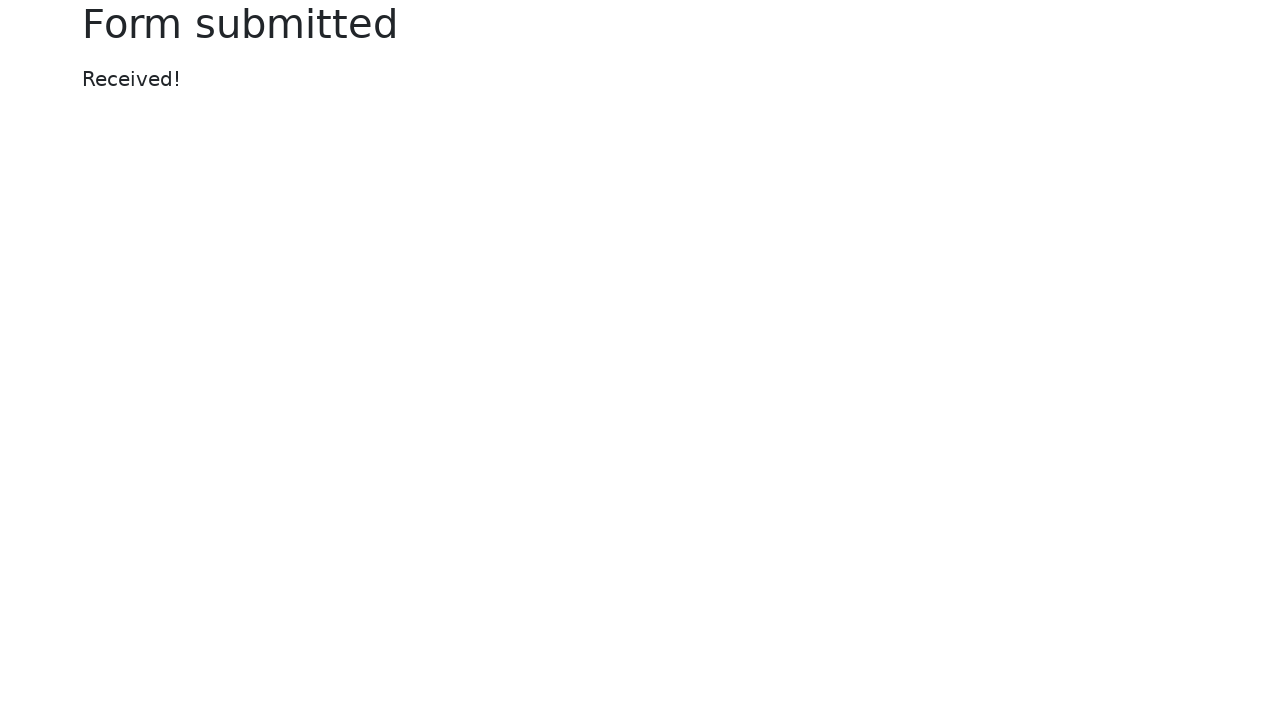

Success message element loaded
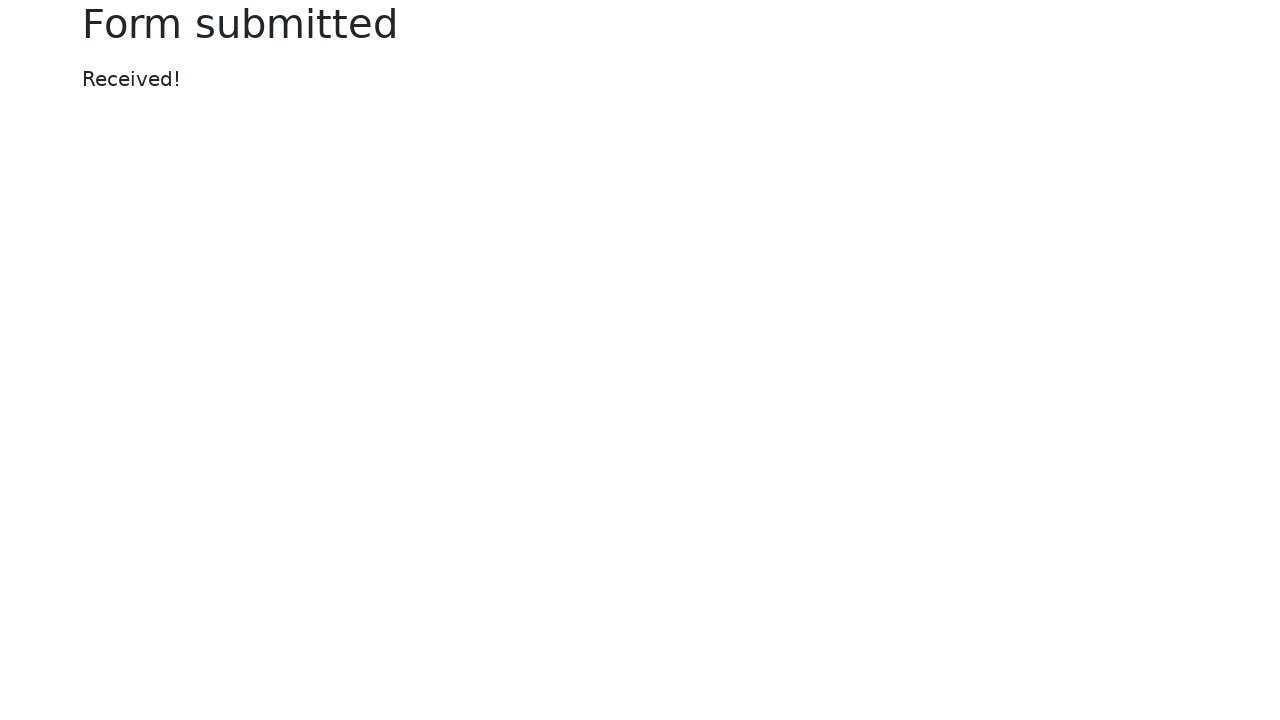

Verified success message displays 'Received!'
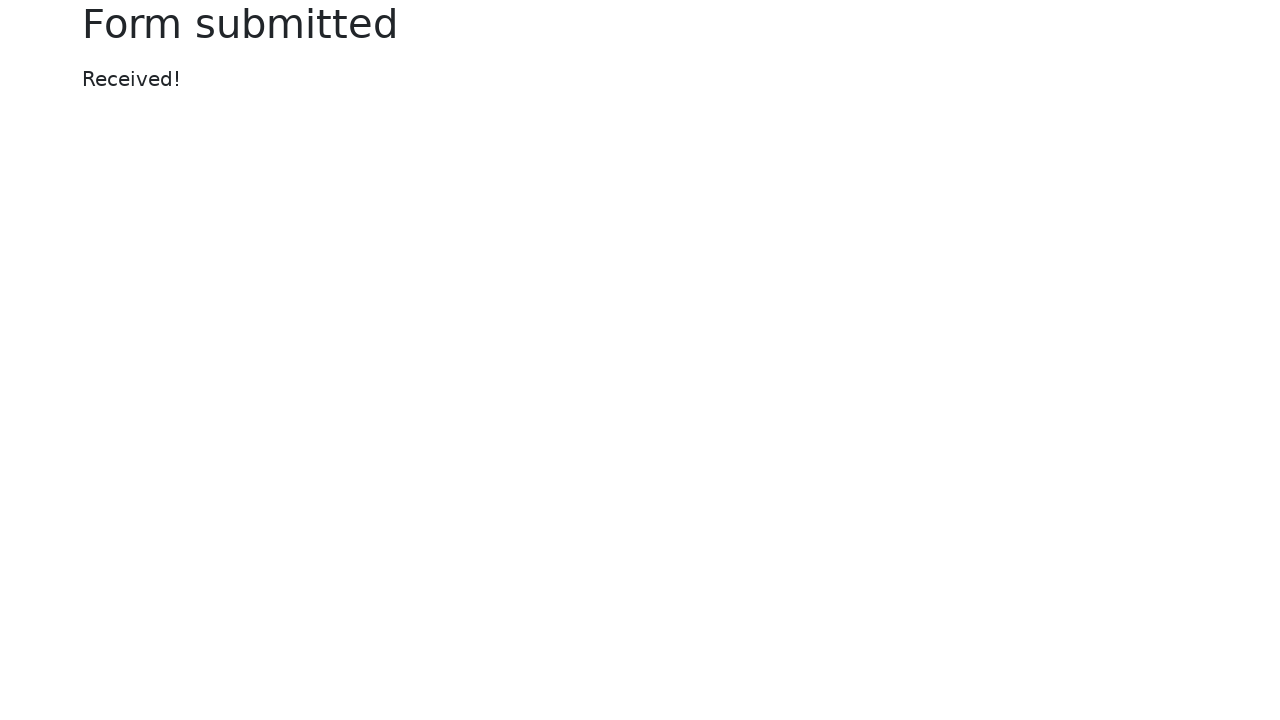

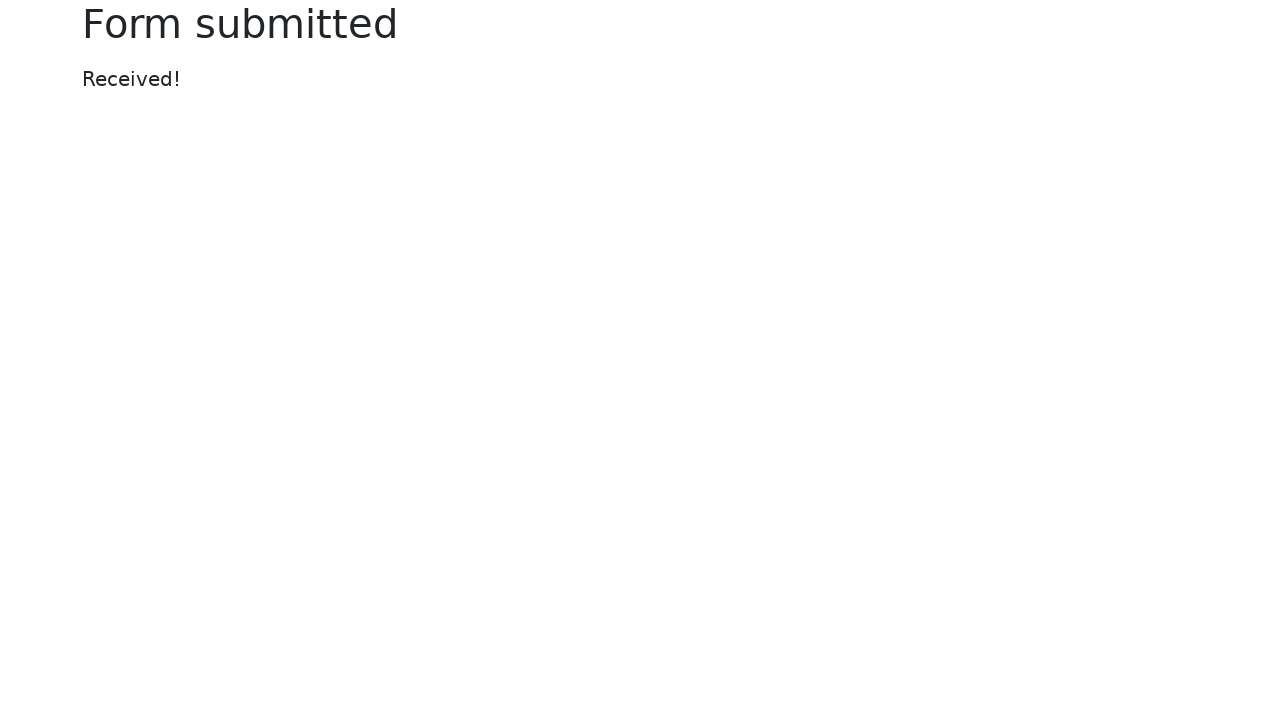